Tests Target.com search functionality by entering a product query and clicking the search button

Starting URL: https://target.com/

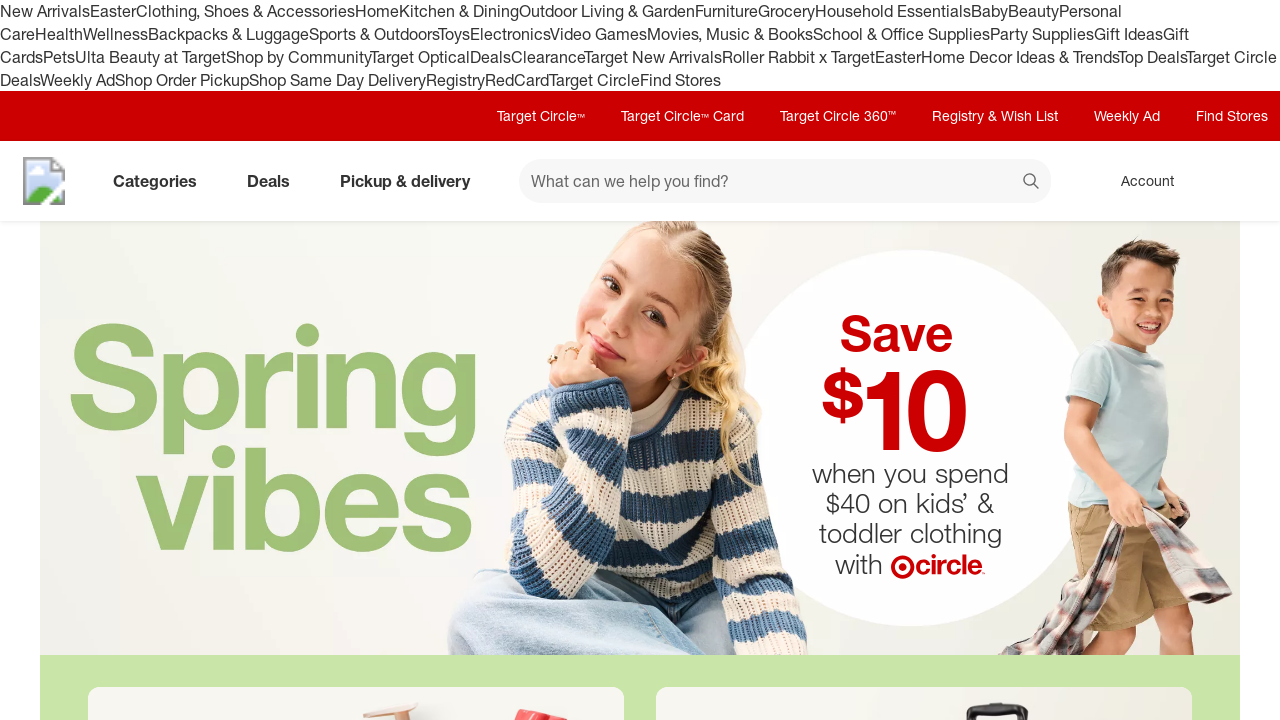

Filled search field with 'wireless headphones' on #search
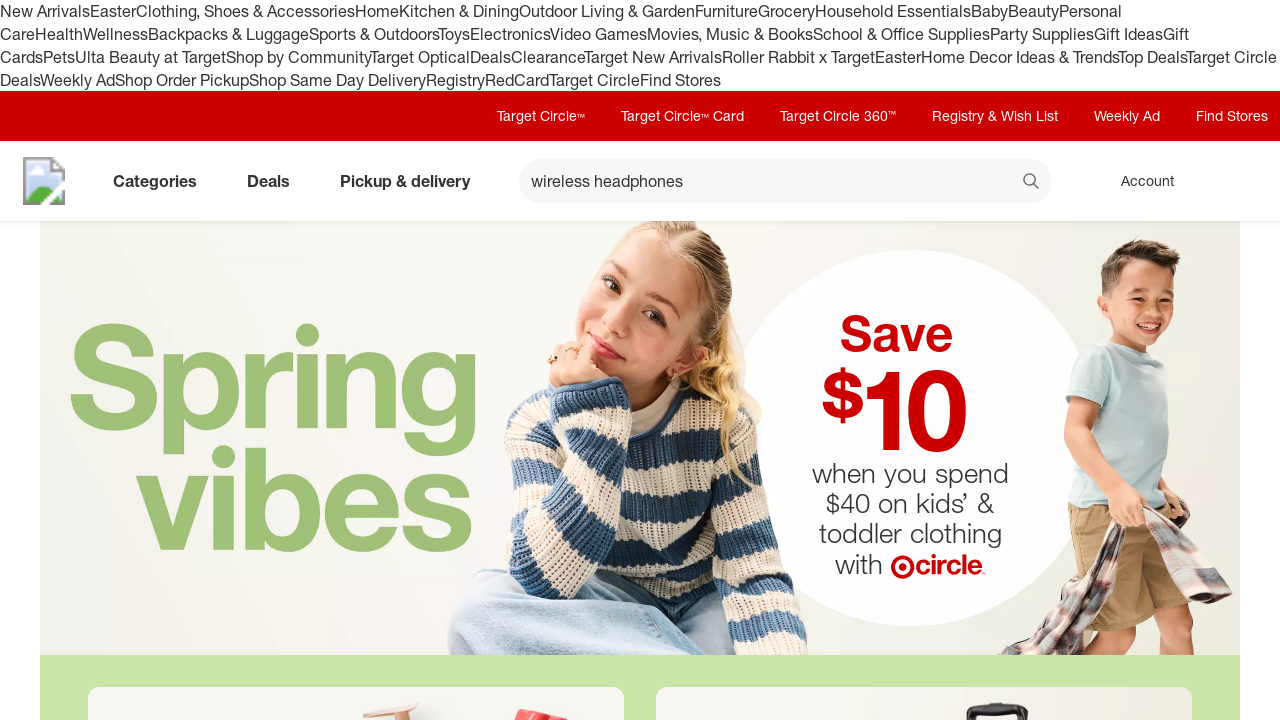

Clicked search button to submit query at (1032, 183) on button[data-test='@web/Search/SearchButton']
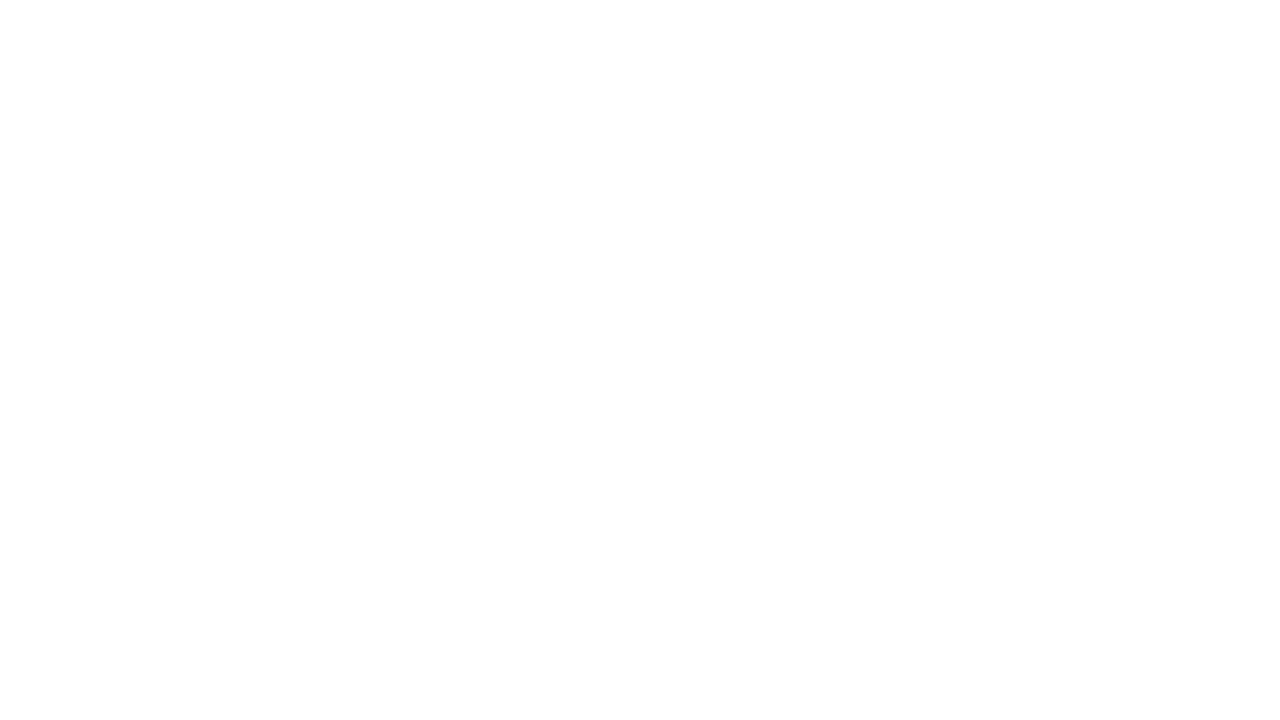

Search results page loaded successfully
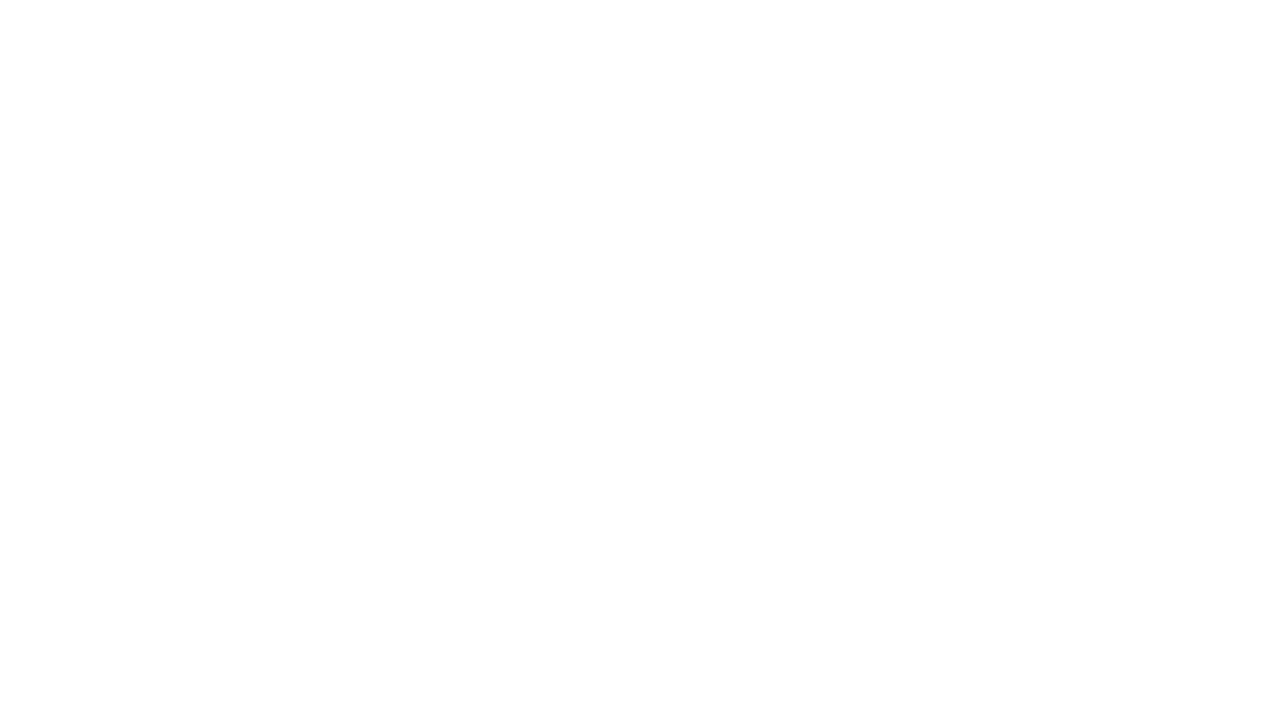

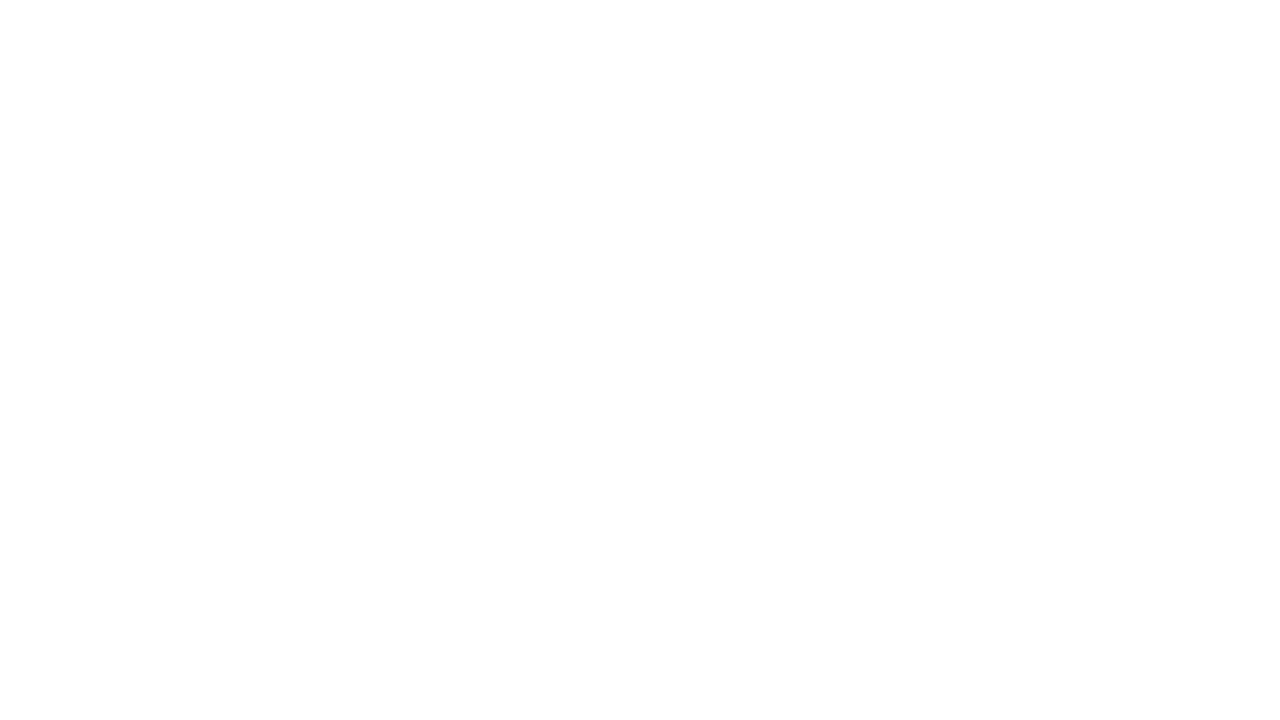